Navigates to Flipkart homepage and waits for the page to fully load

Starting URL: https://www.flipkart.com/

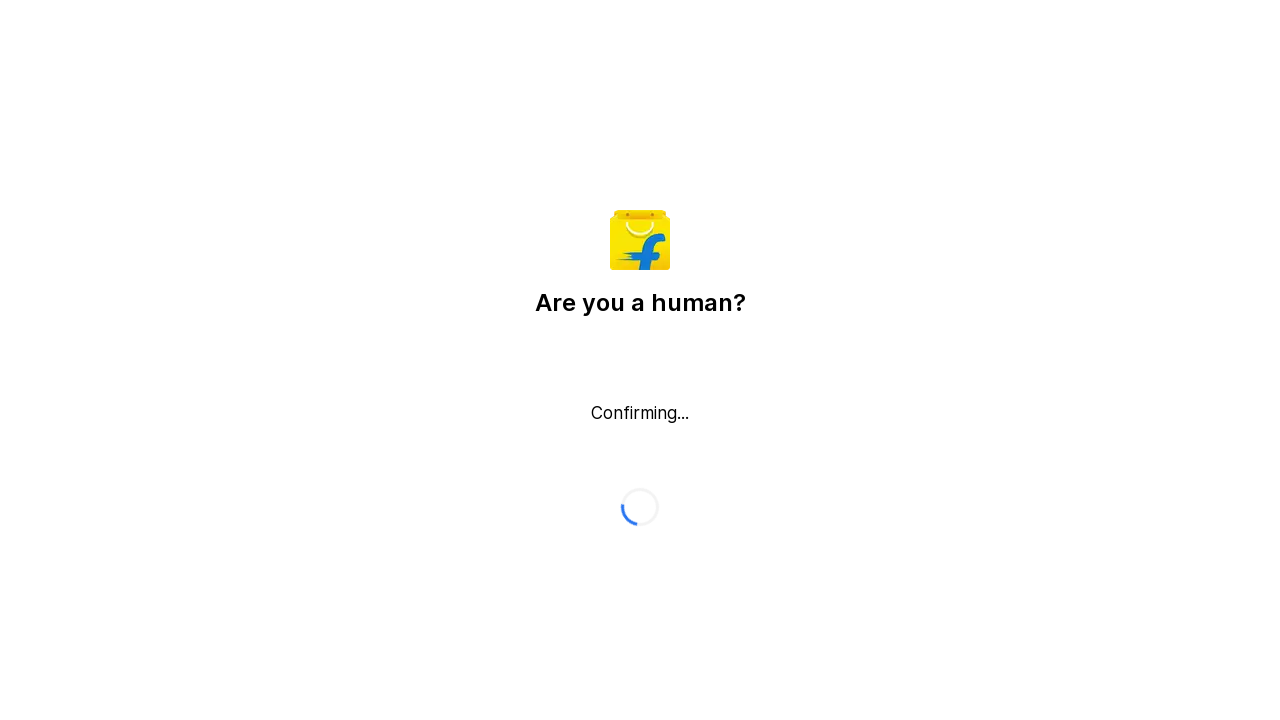

Navigated to Flipkart homepage and waited for network idle state
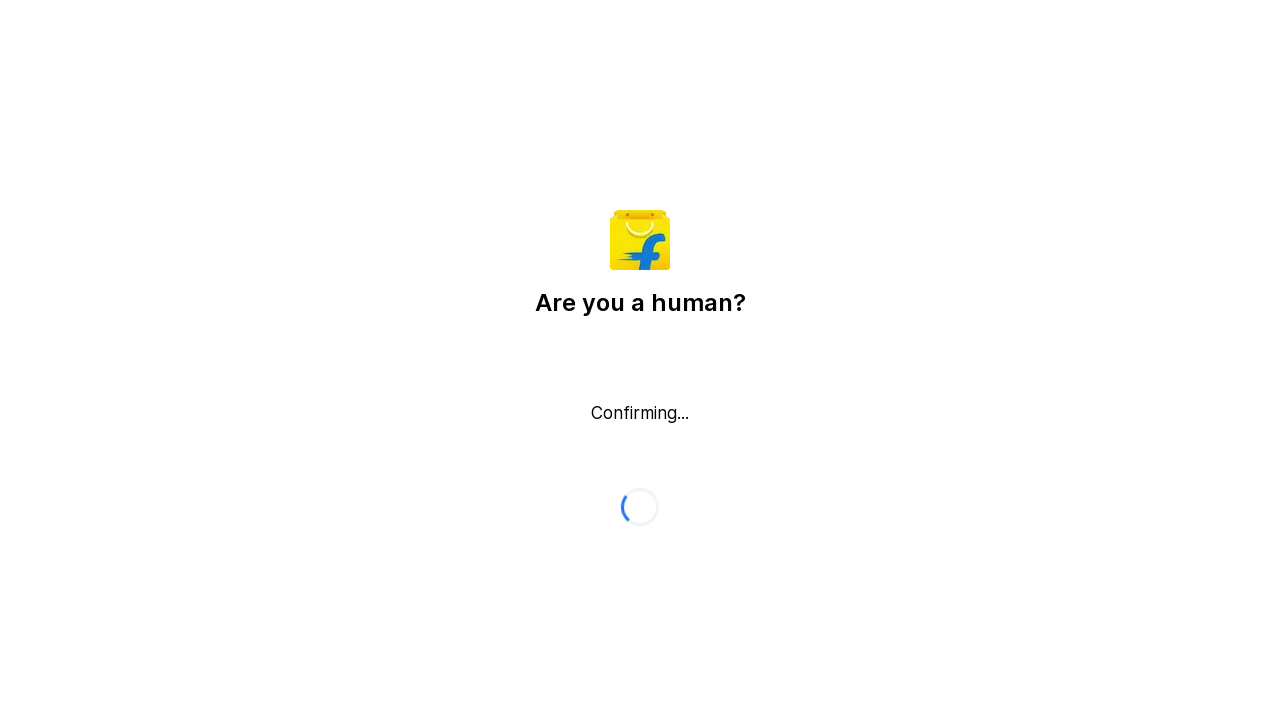

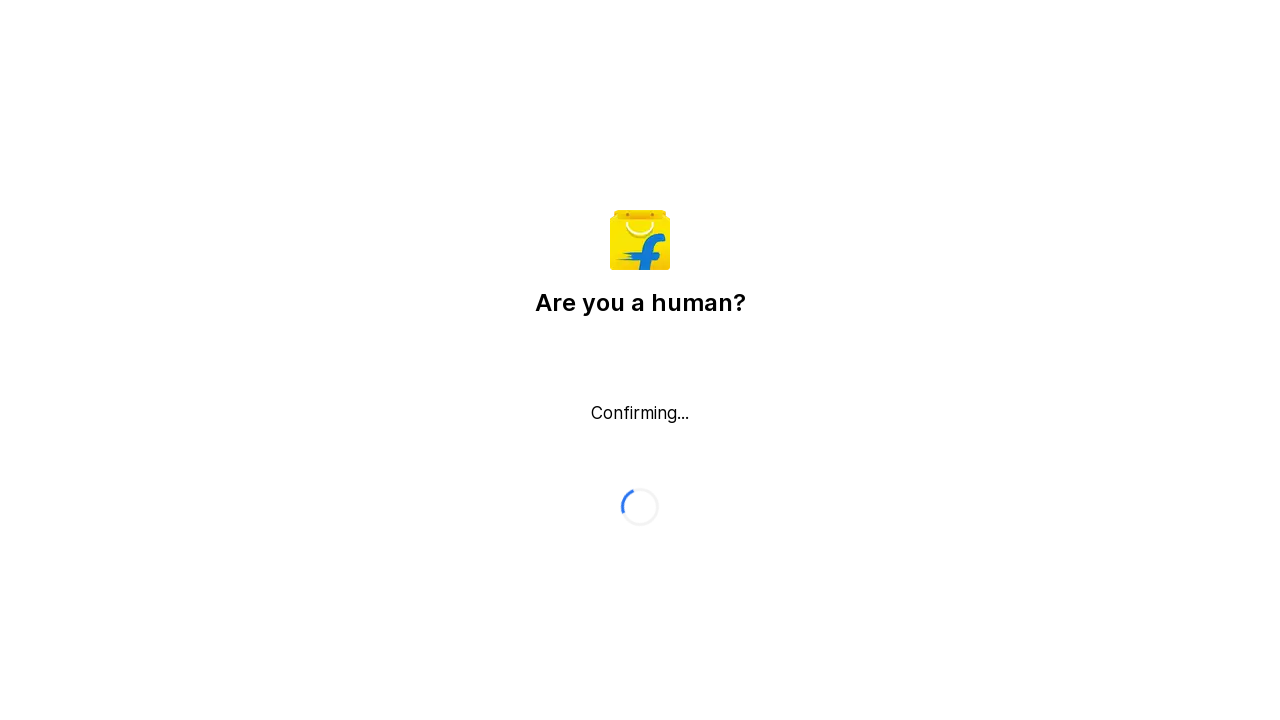